Tests a page that waits for a price to reach $100, then solves a mathematical problem by calculating a logarithmic expression and submitting the answer

Starting URL: http://suninjuly.github.io/explicit_wait2.html

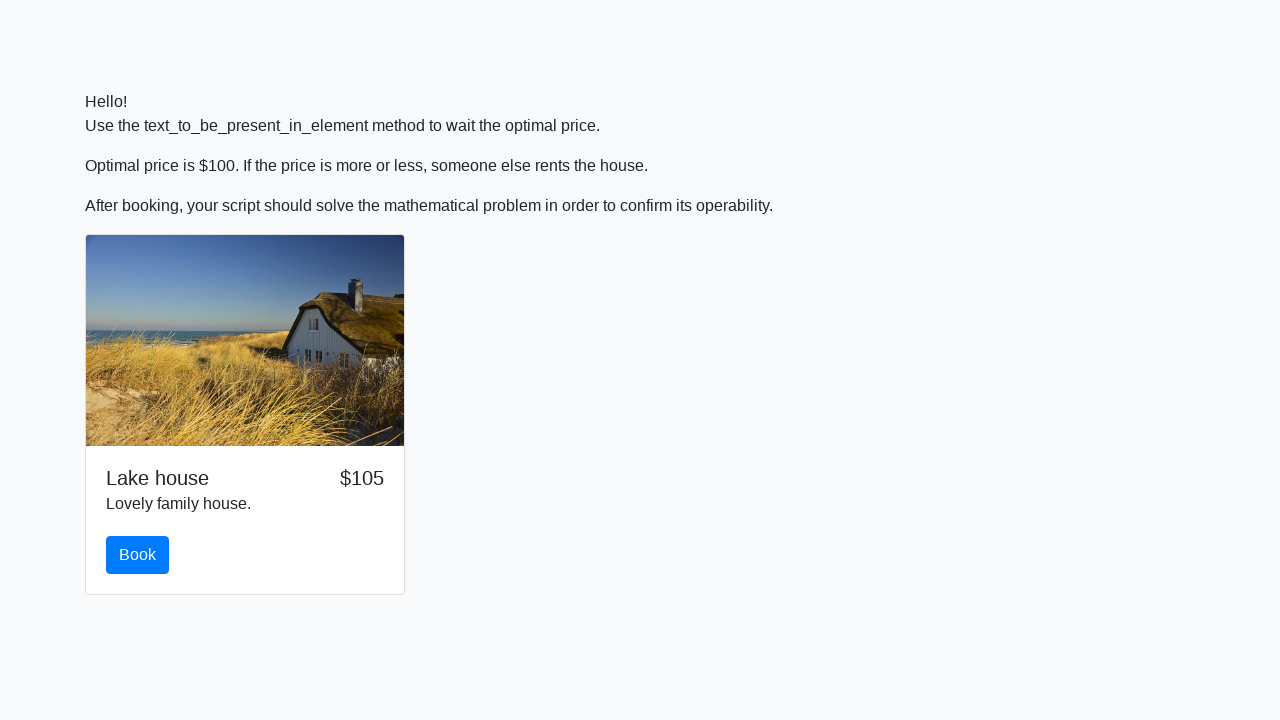

Waited for price to reach $100
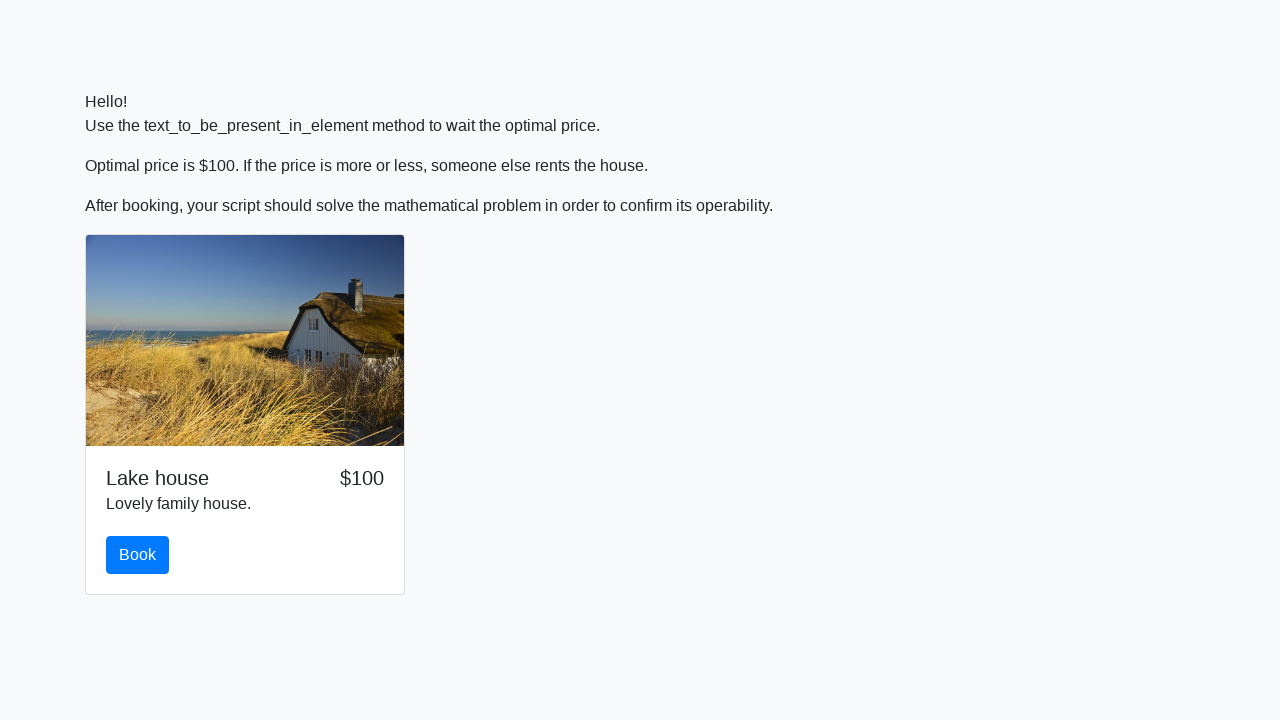

Clicked the book button at (138, 555) on #book
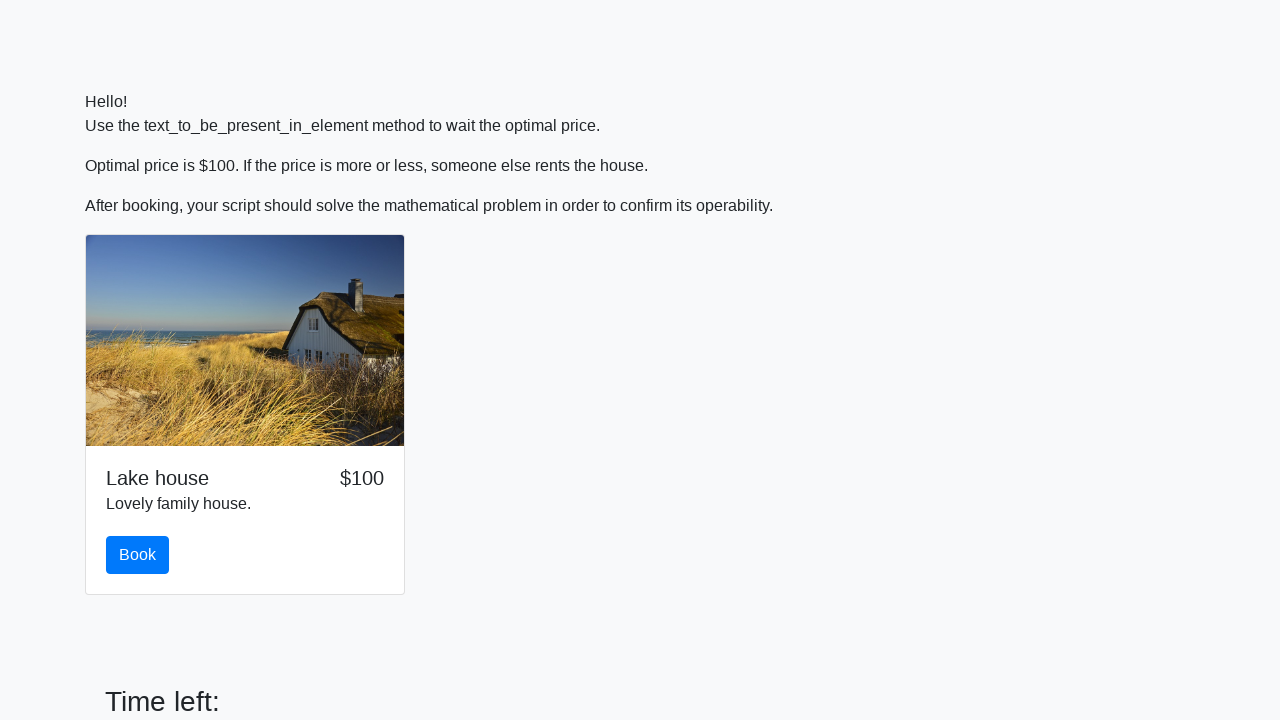

Retrieved input value: 342
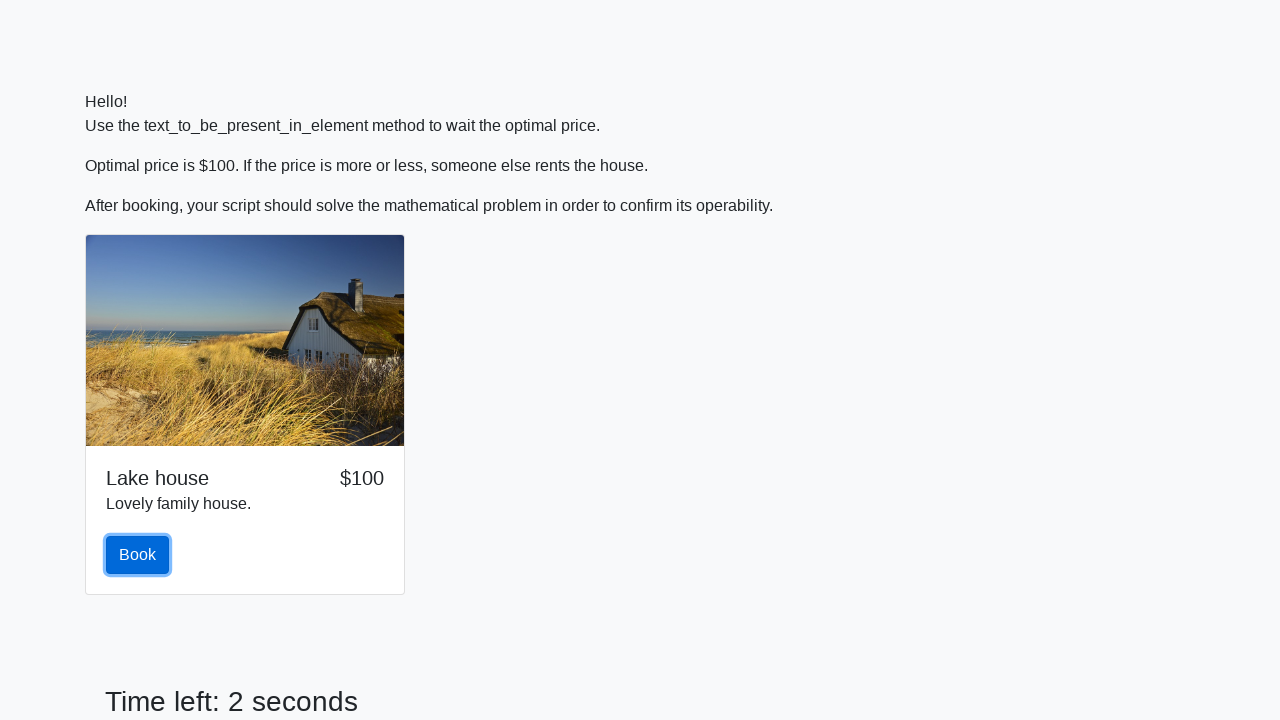

Calculated logarithmic expression result: 1.6177386035521395
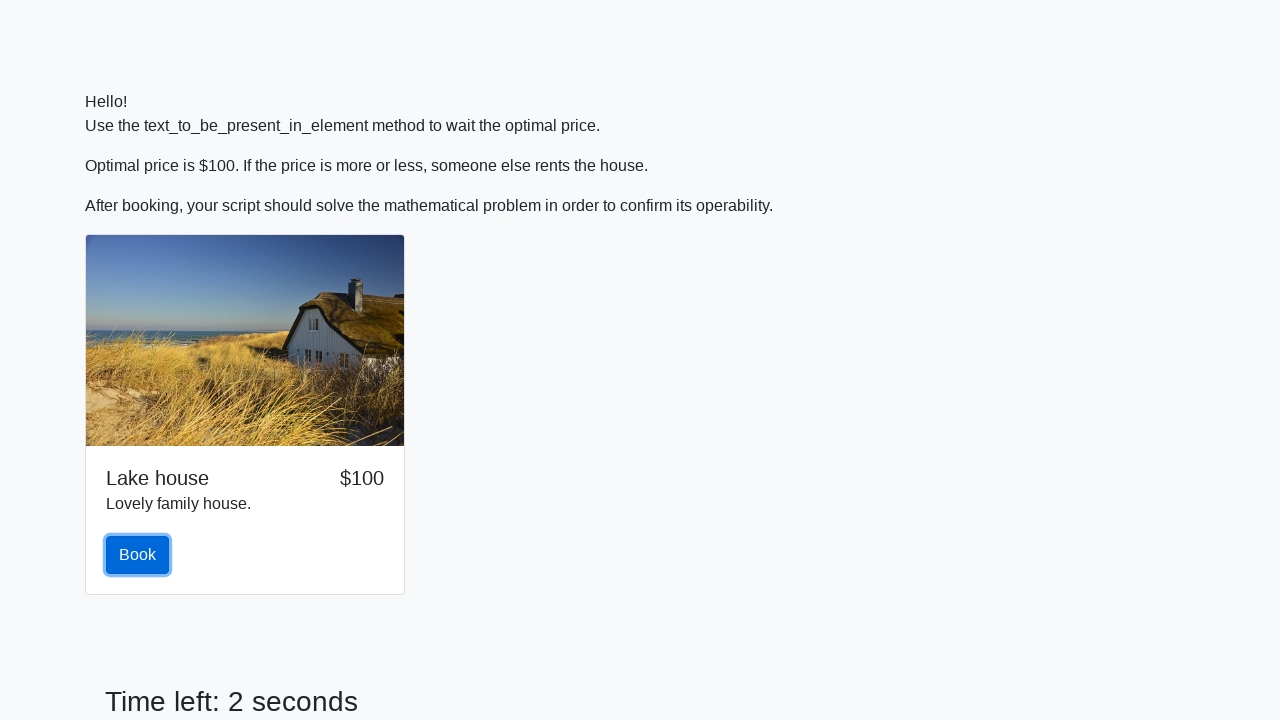

Filled answer field with calculated solution on #answer
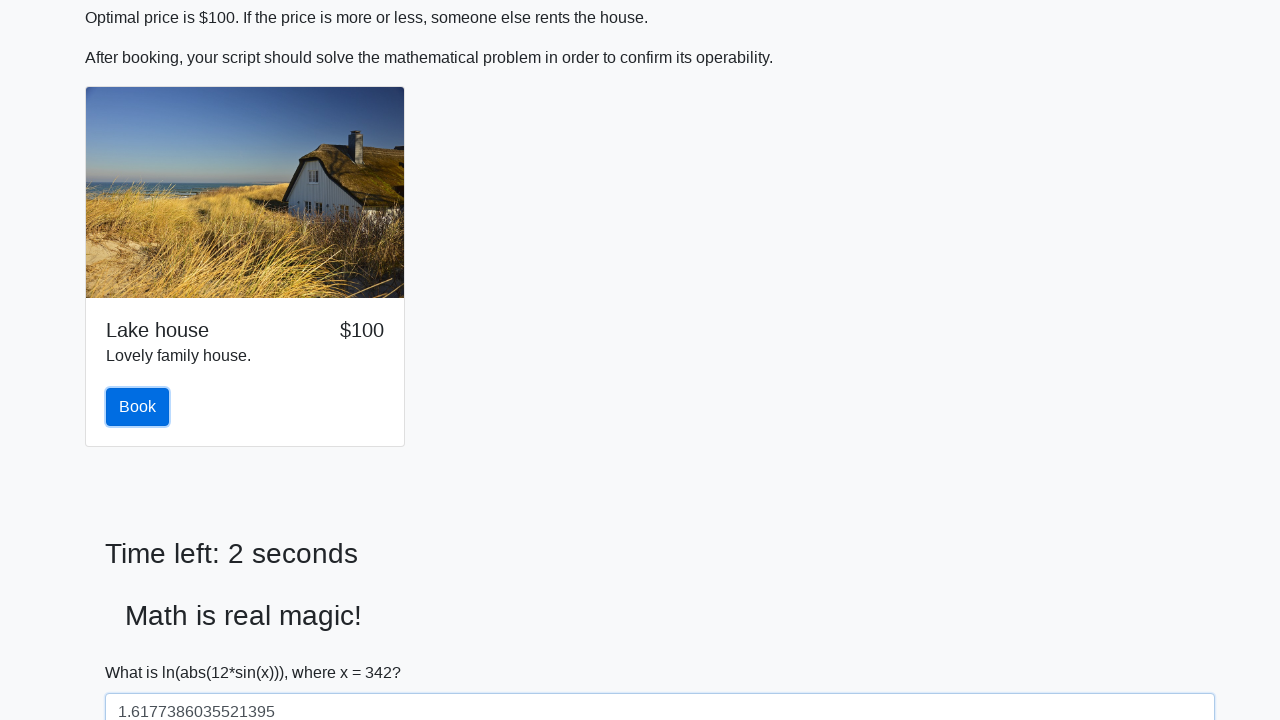

Clicked solve button to submit the answer at (143, 651) on #solve
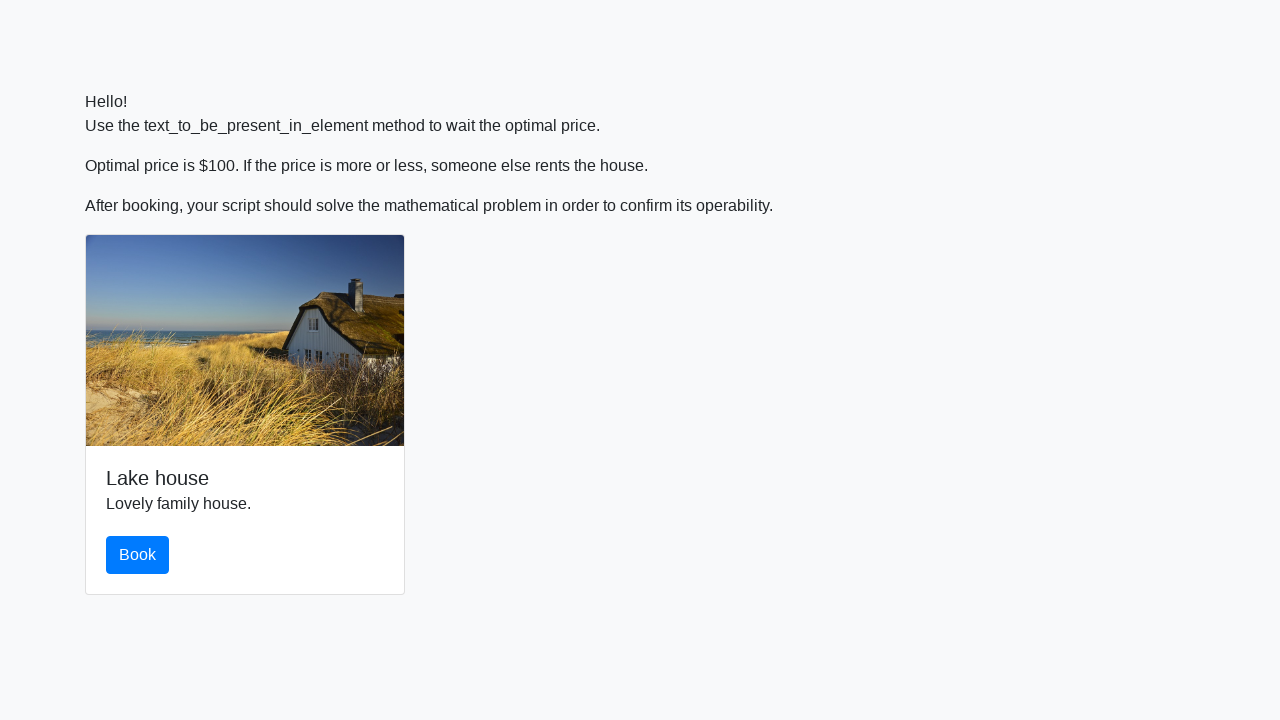

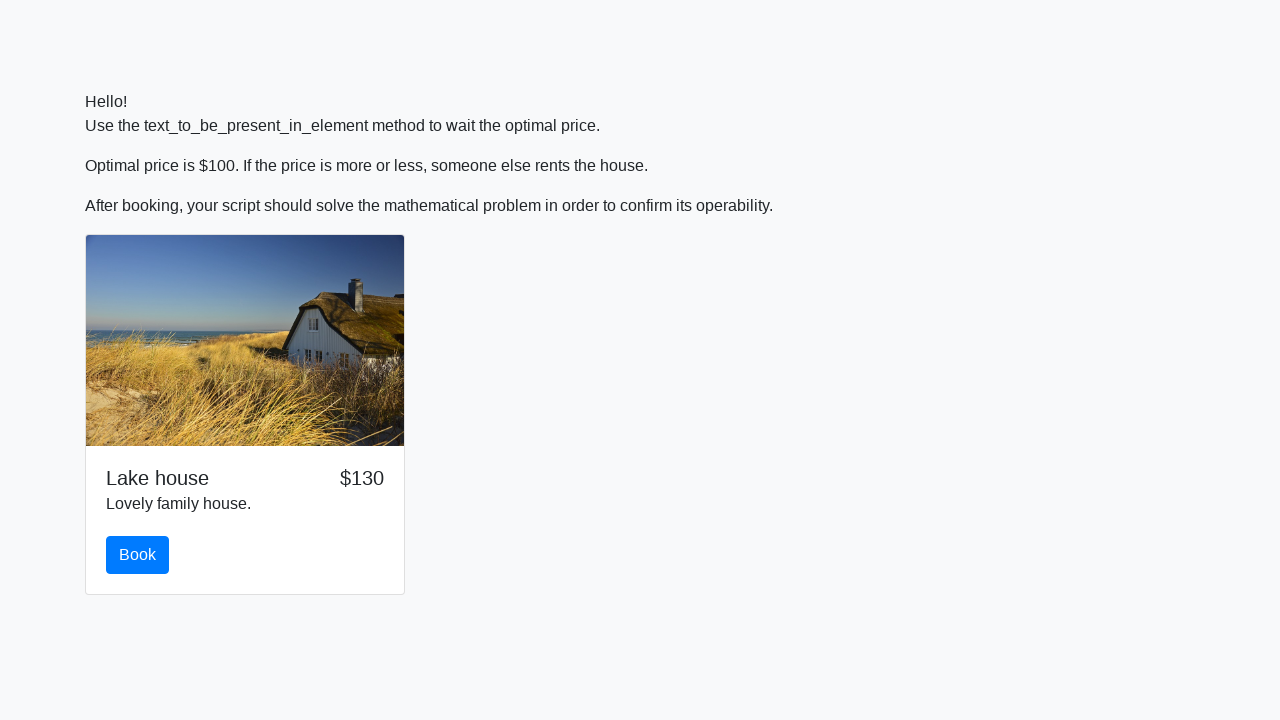